Tests entering a name into the name input field on the keyboard and mouse page

Starting URL: https://formy-project.herokuapp.com/keypress

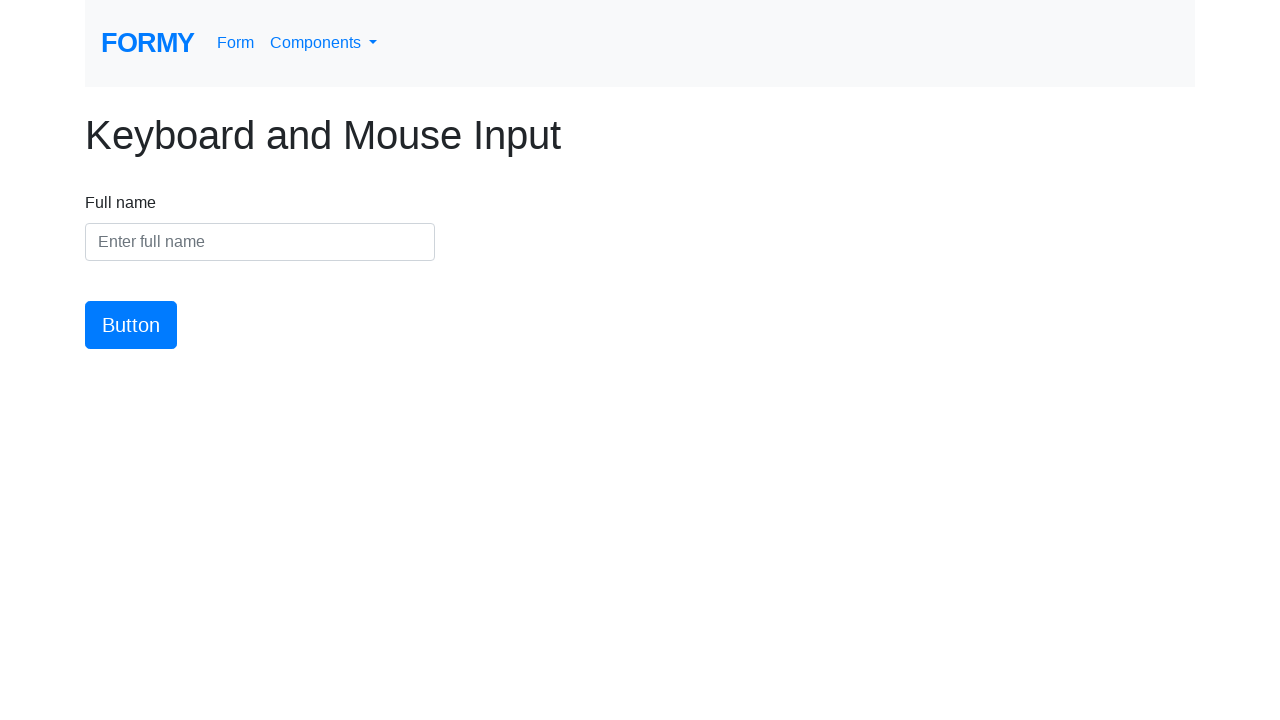

Filled name input field with 'Jason Huggins' on #name
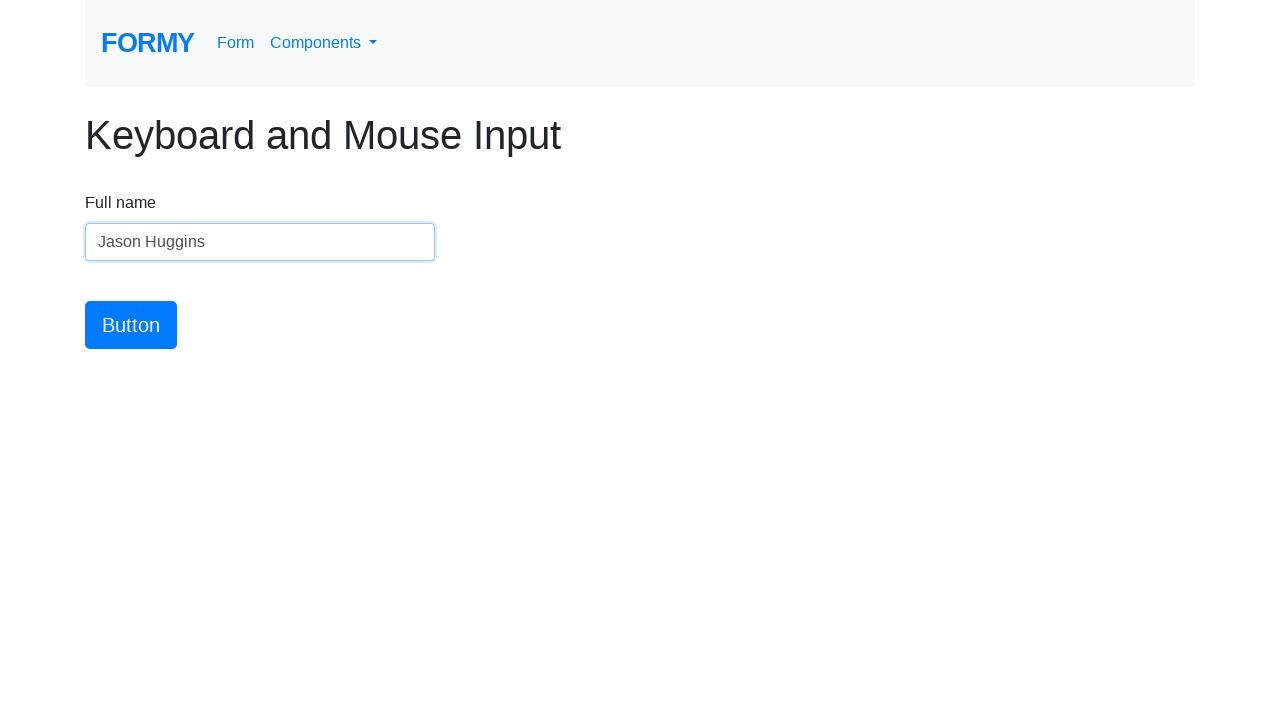

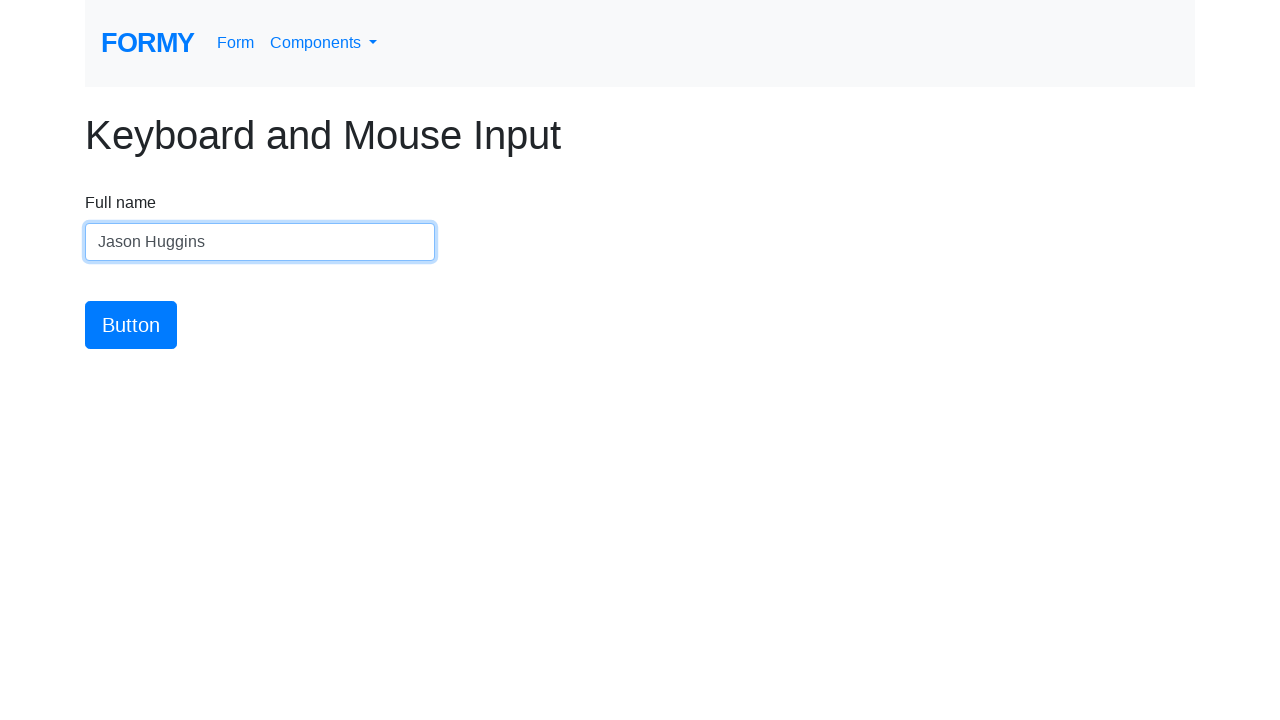